Tests click and hold functionality to select a range of elements from 1 to 4

Starting URL: http://jqueryui.com/resources/demos/selectable/display-grid.html

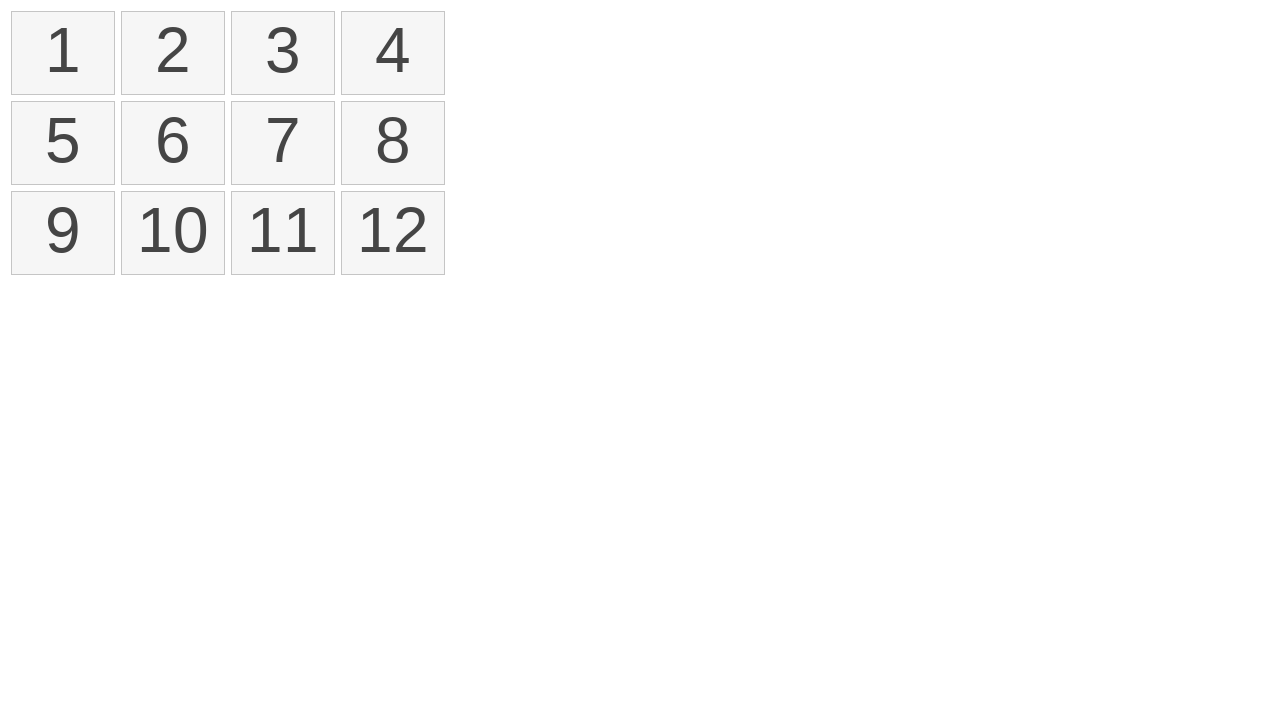

Located all selectable items in the grid
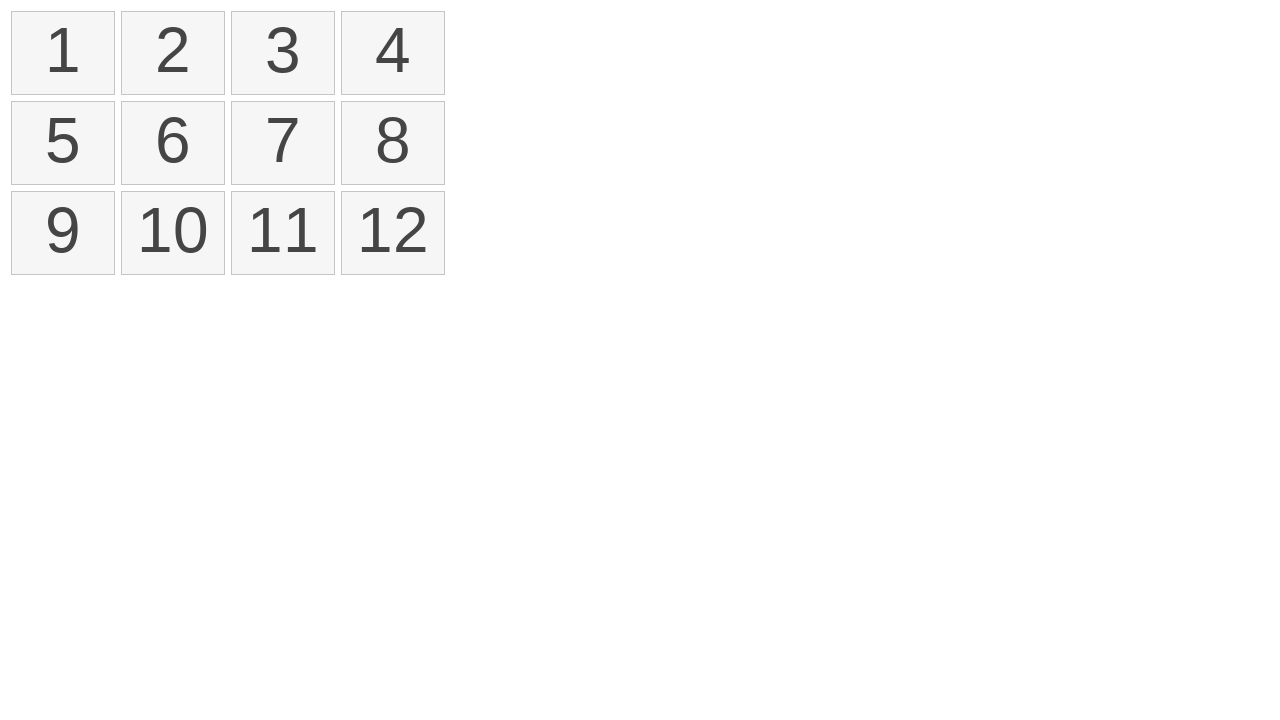

Pressed mouse button down to start selection at (0, 0)
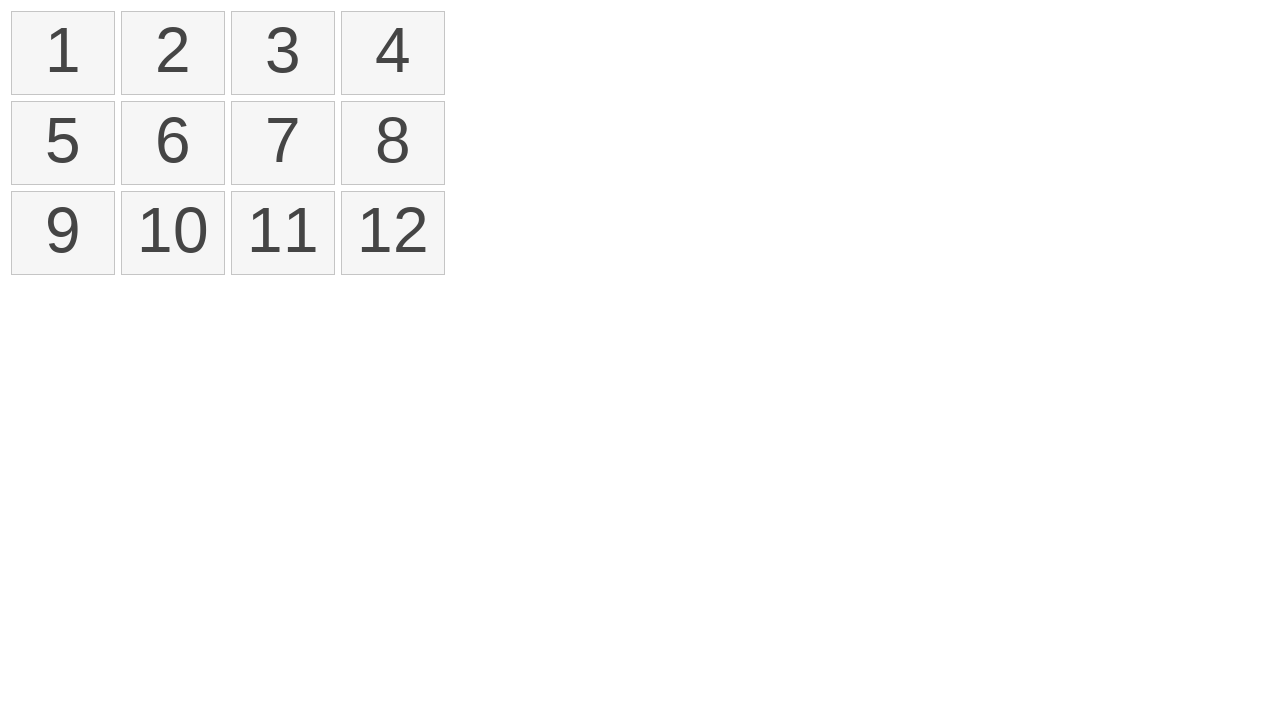

Moved mouse to first item (item 1) at (11, 11)
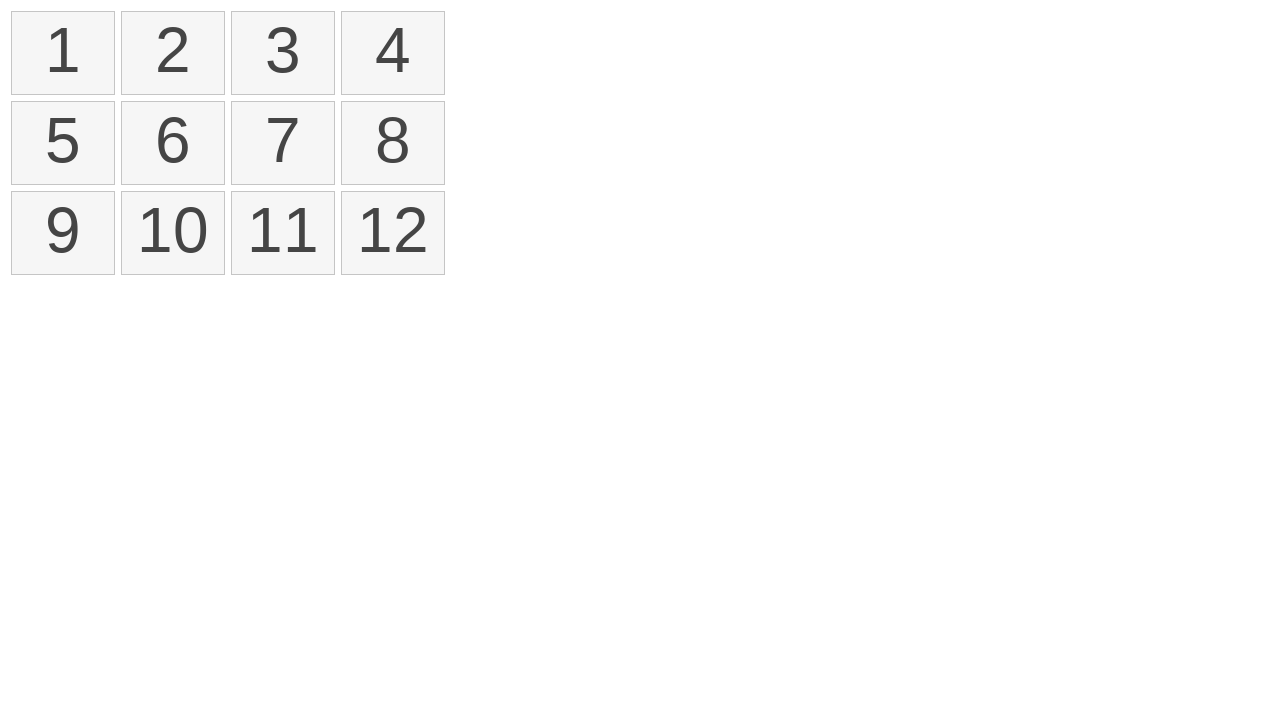

Dragged mouse to fourth item (item 4) while holding button at (341, 11)
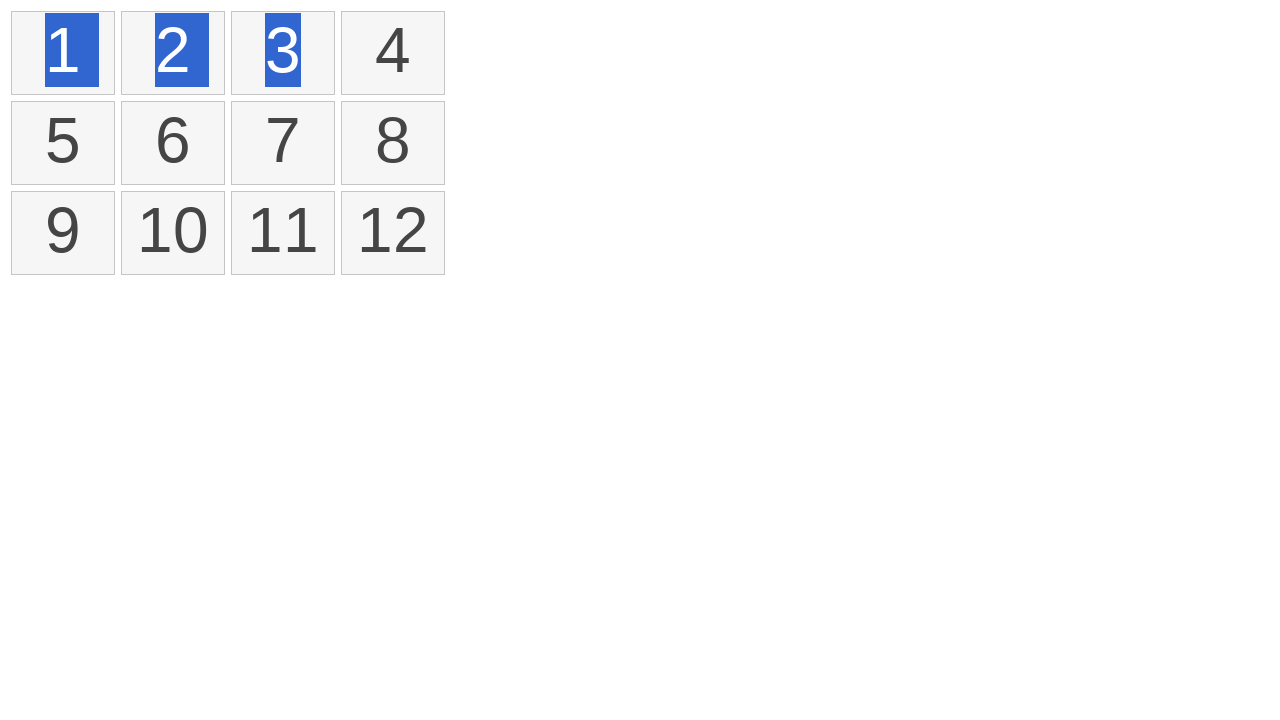

Released mouse button to complete selection of items 1-4 at (341, 11)
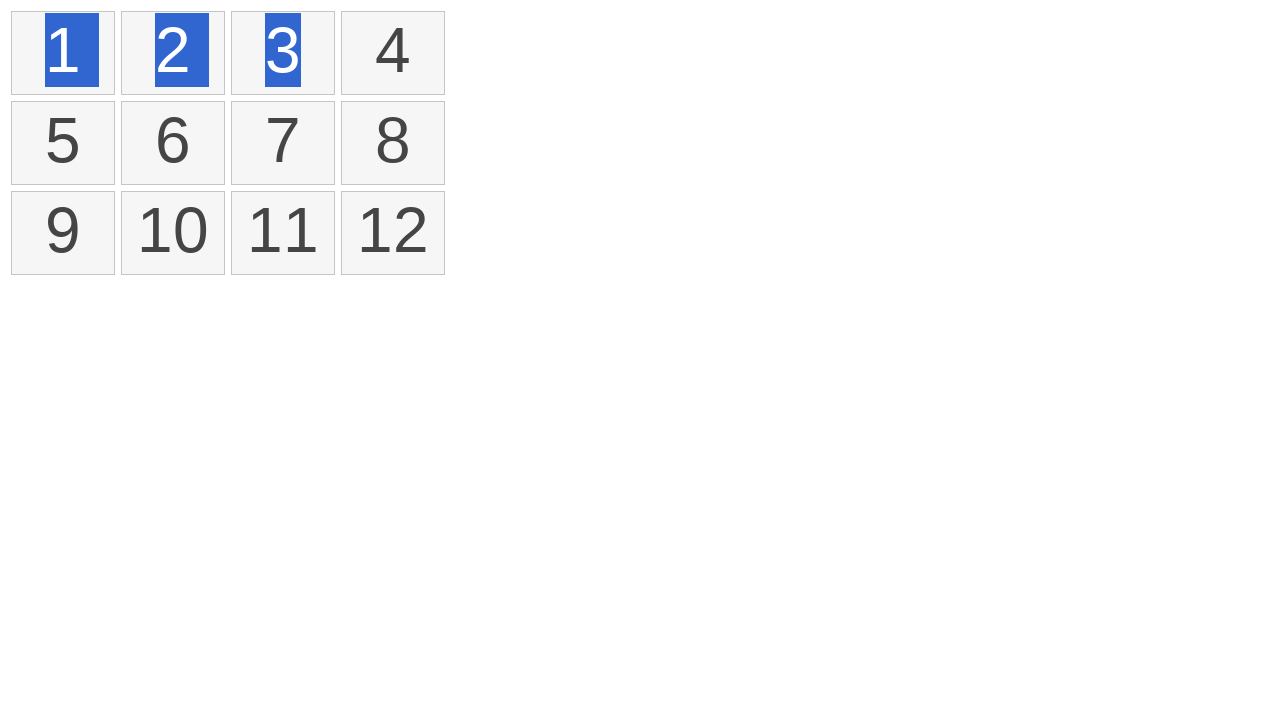

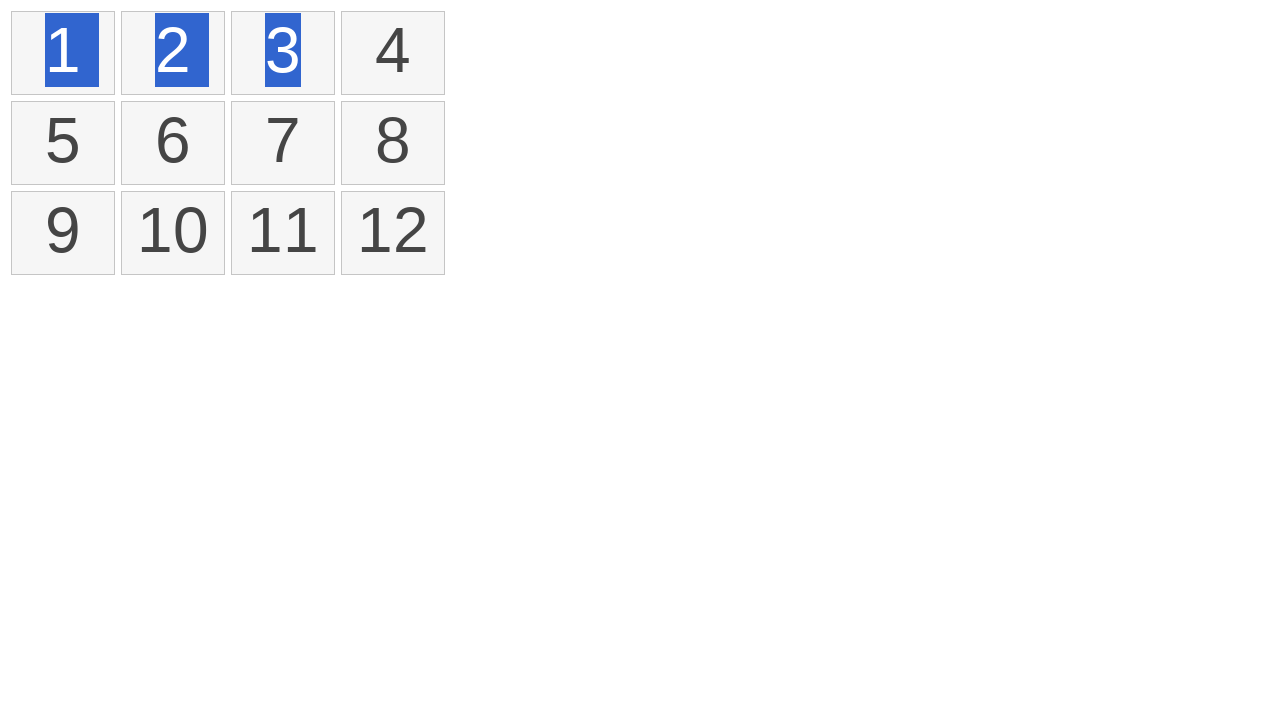